Tests dynamic loading functionality by clicking on Example 2 link, starting the loading process, and verifying that the "Hello World!" element appears after loading completes

Starting URL: https://the-internet.herokuapp.com/dynamic_loading

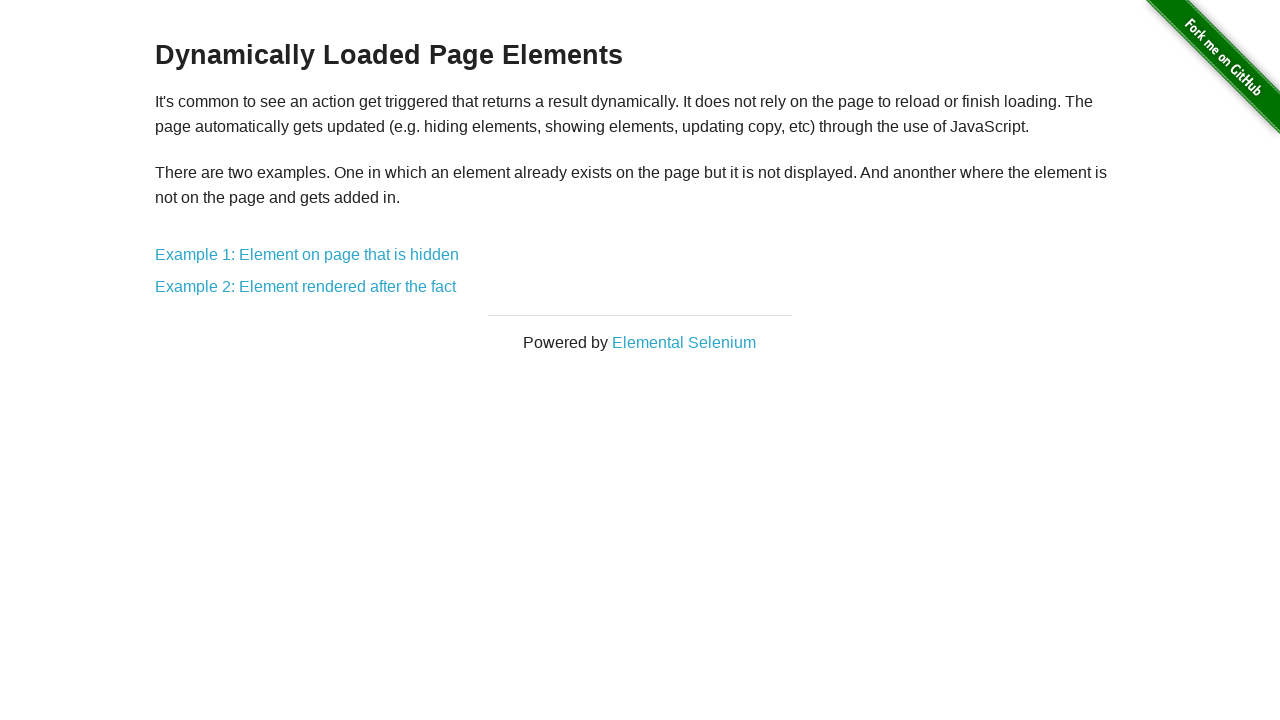

Clicked on Example 2 link to navigate to dynamic loading test at (306, 287) on text=Example 2: Element rendered after the fact
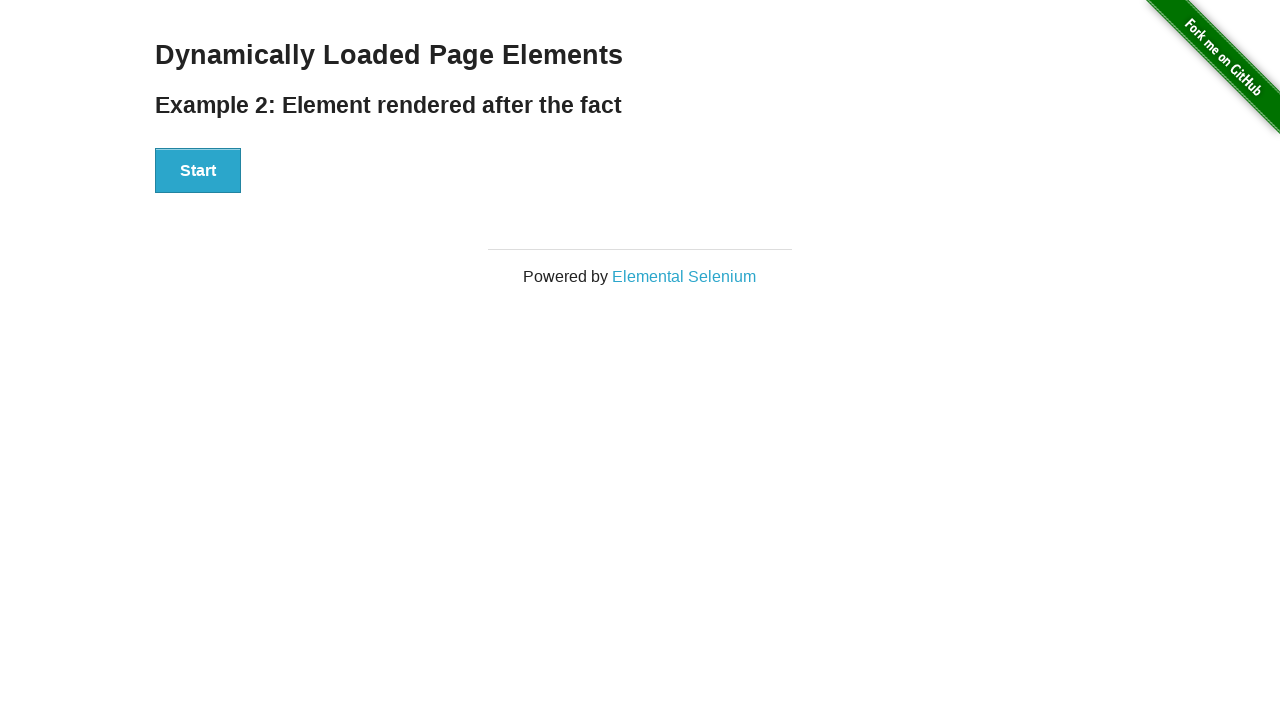

Clicked Start button to trigger dynamic loading process at (198, 171) on xpath=//button[text()='Start']
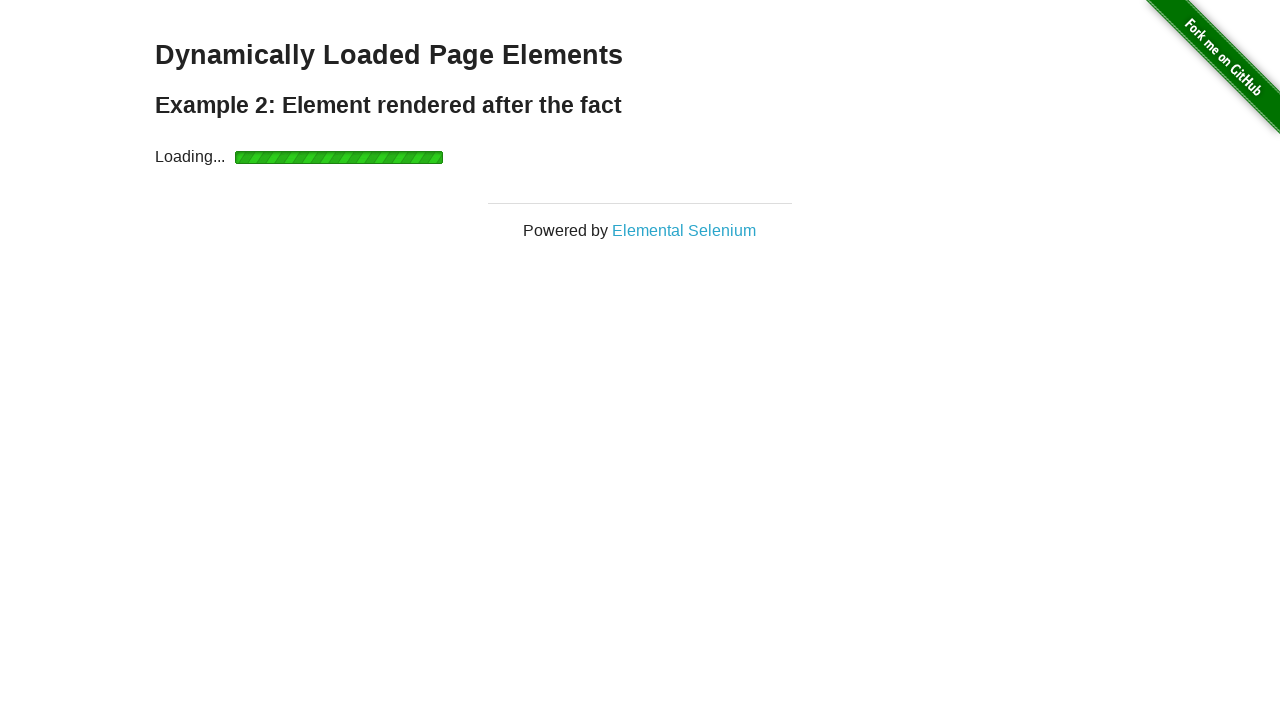

Waited for 'Hello World!' element to appear after loading completed
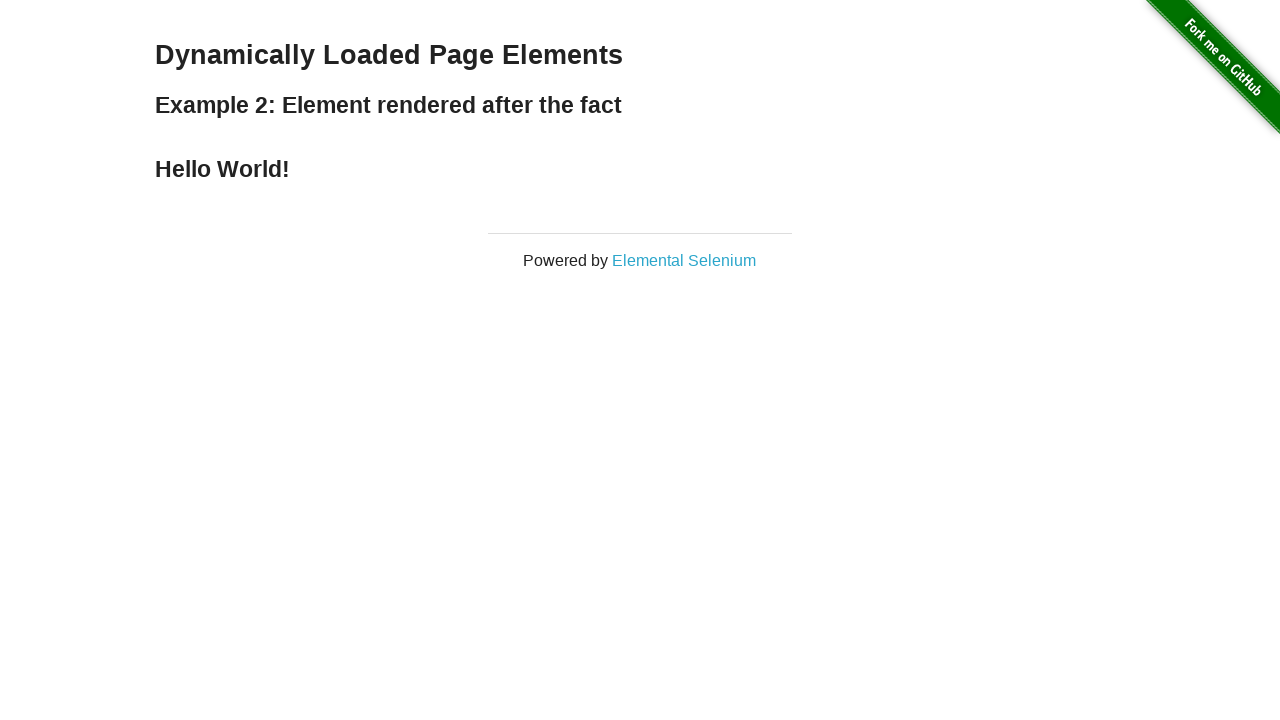

Verified that 'Hello World!' element is visible
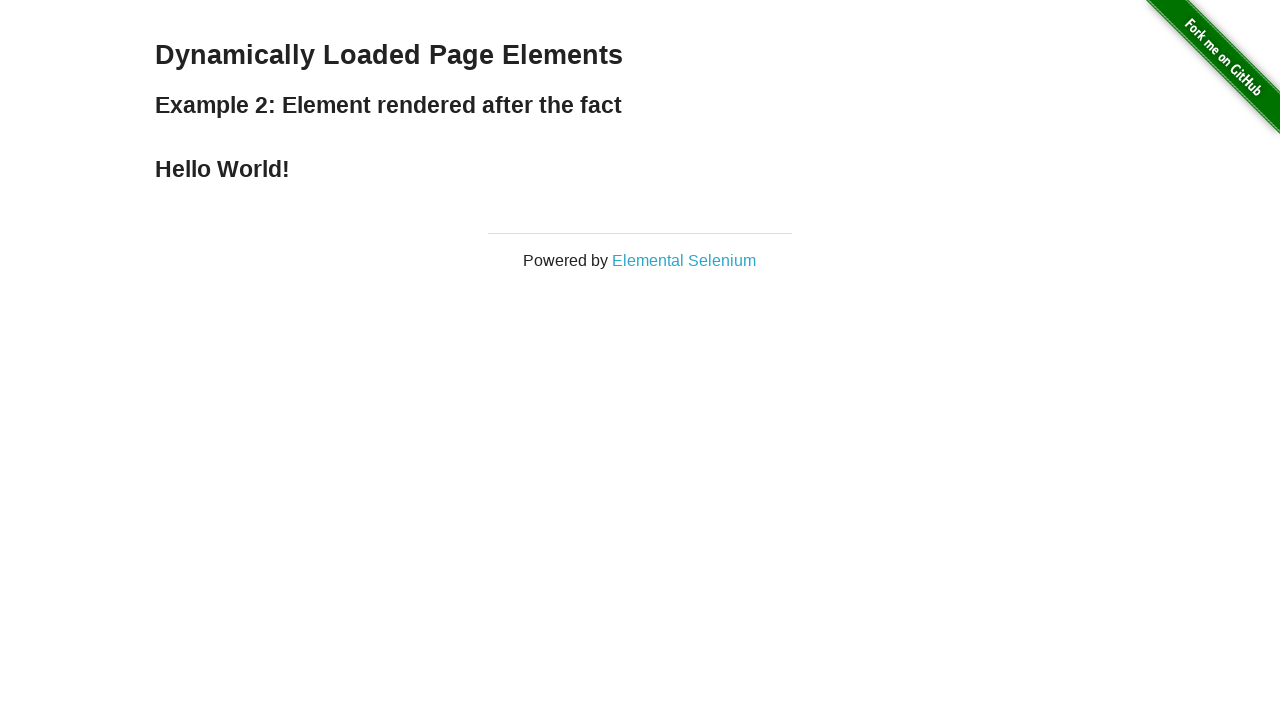

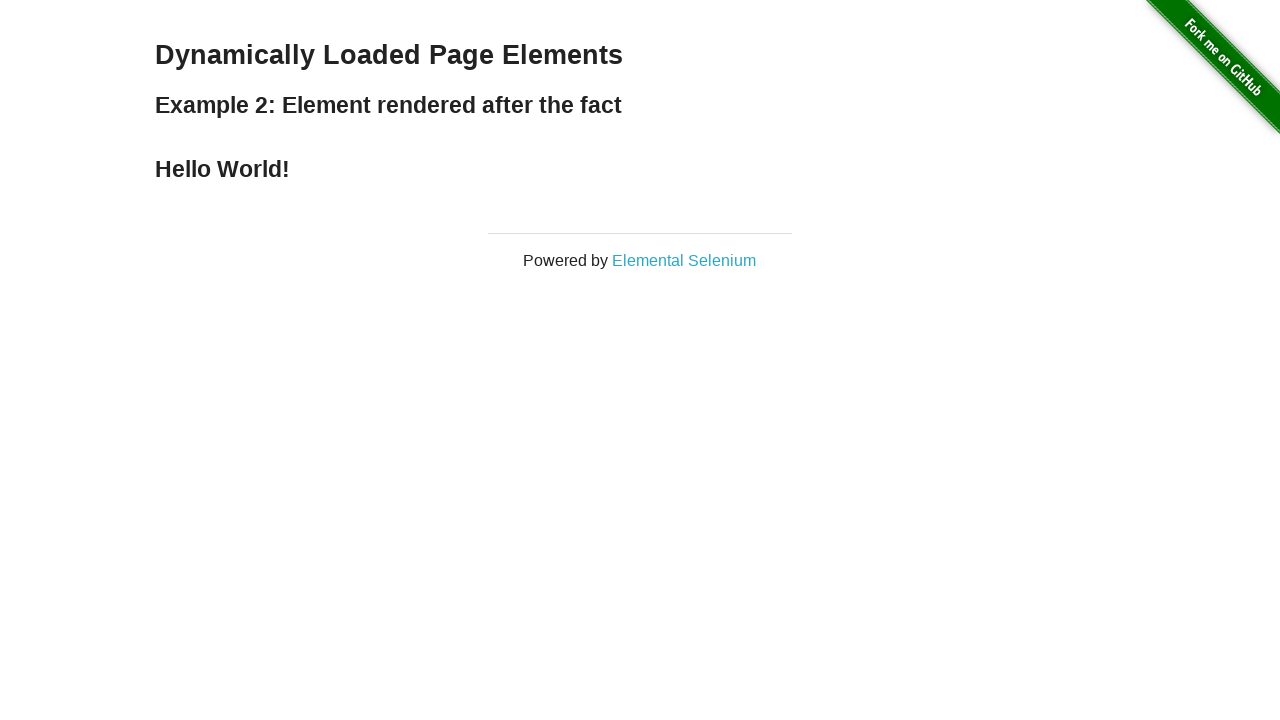